Demonstrates drag-and-drop-by-offset action from draggable element to target offset position

Starting URL: https://crossbrowsertesting.github.io/drag-and-drop

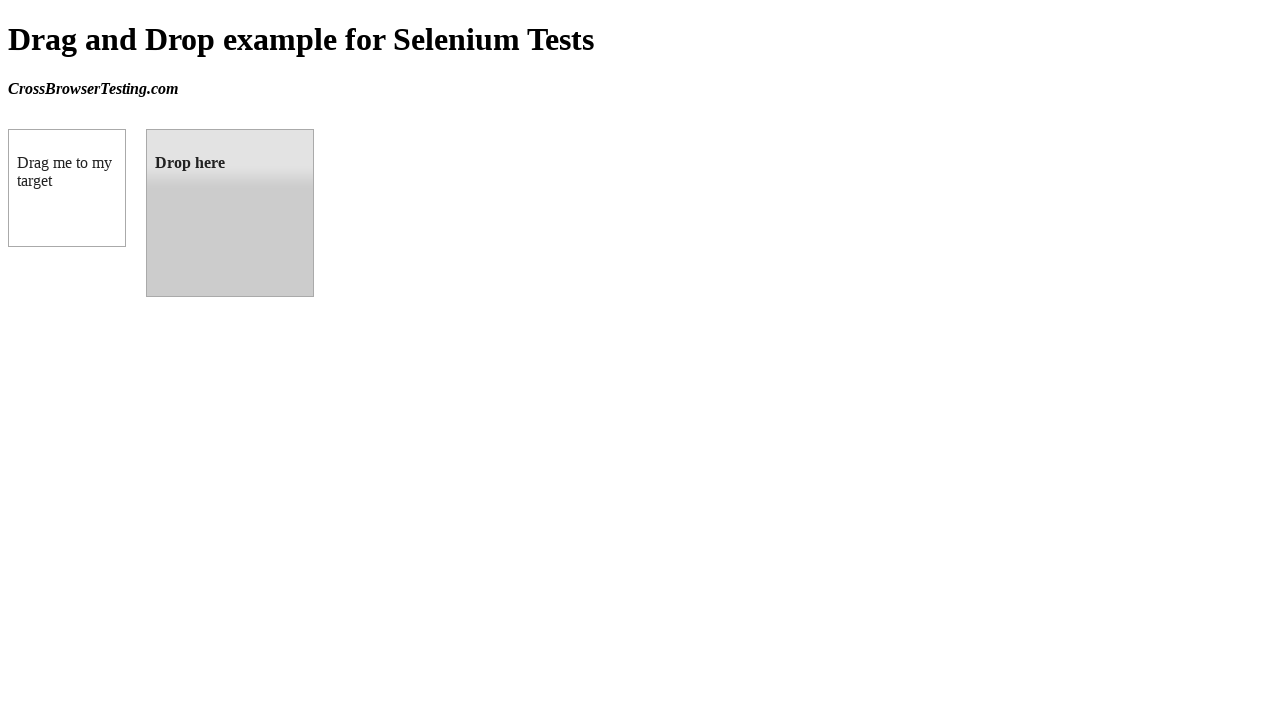

Located draggable element (box A)
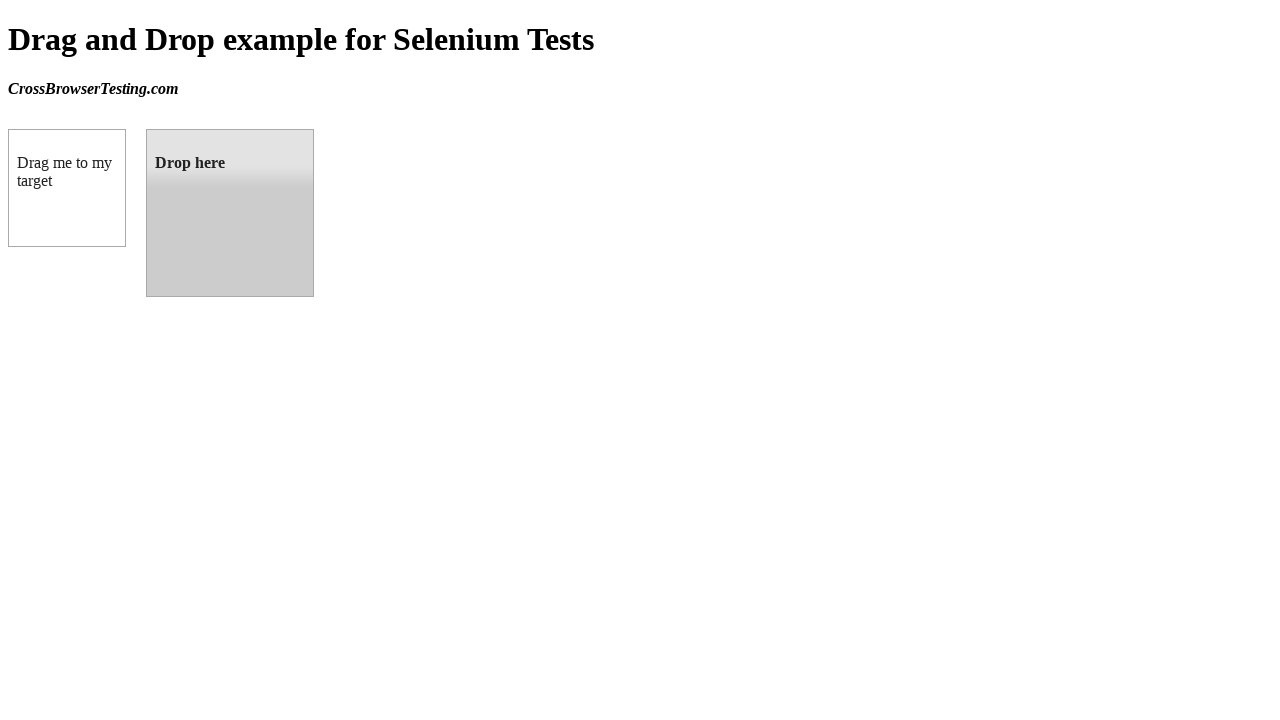

Located droppable element (box B)
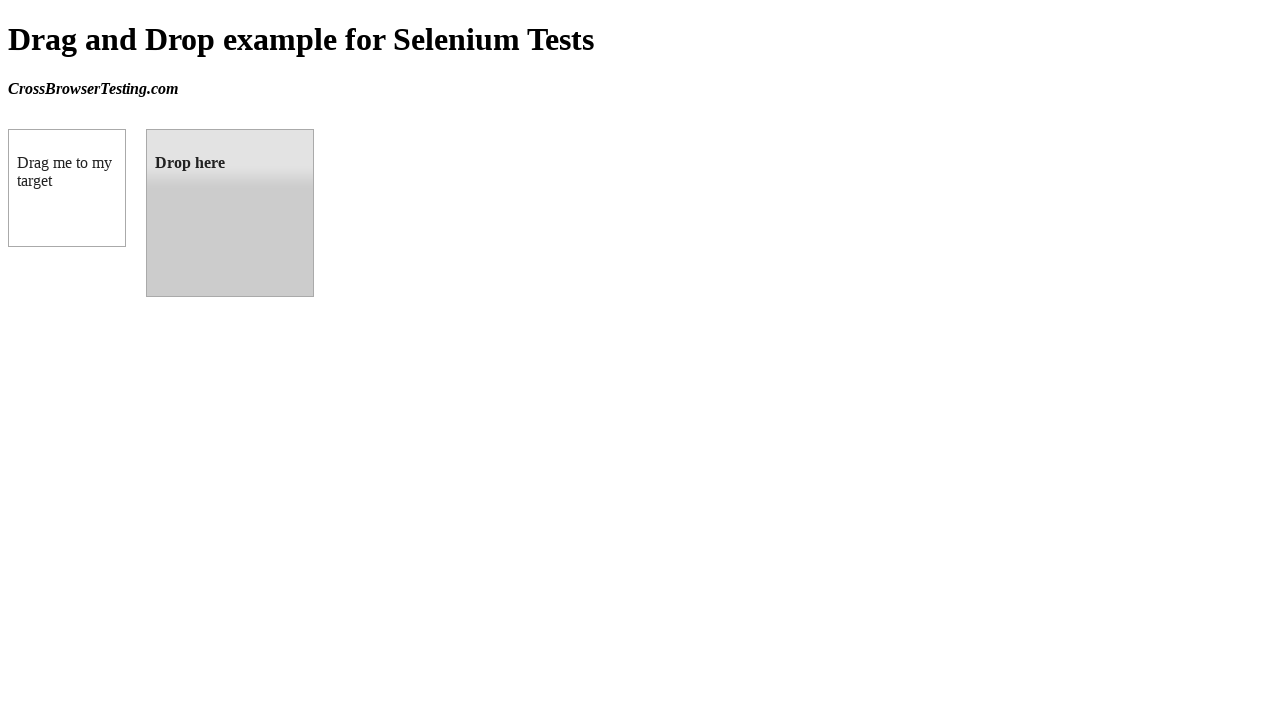

Retrieved bounding box of target element
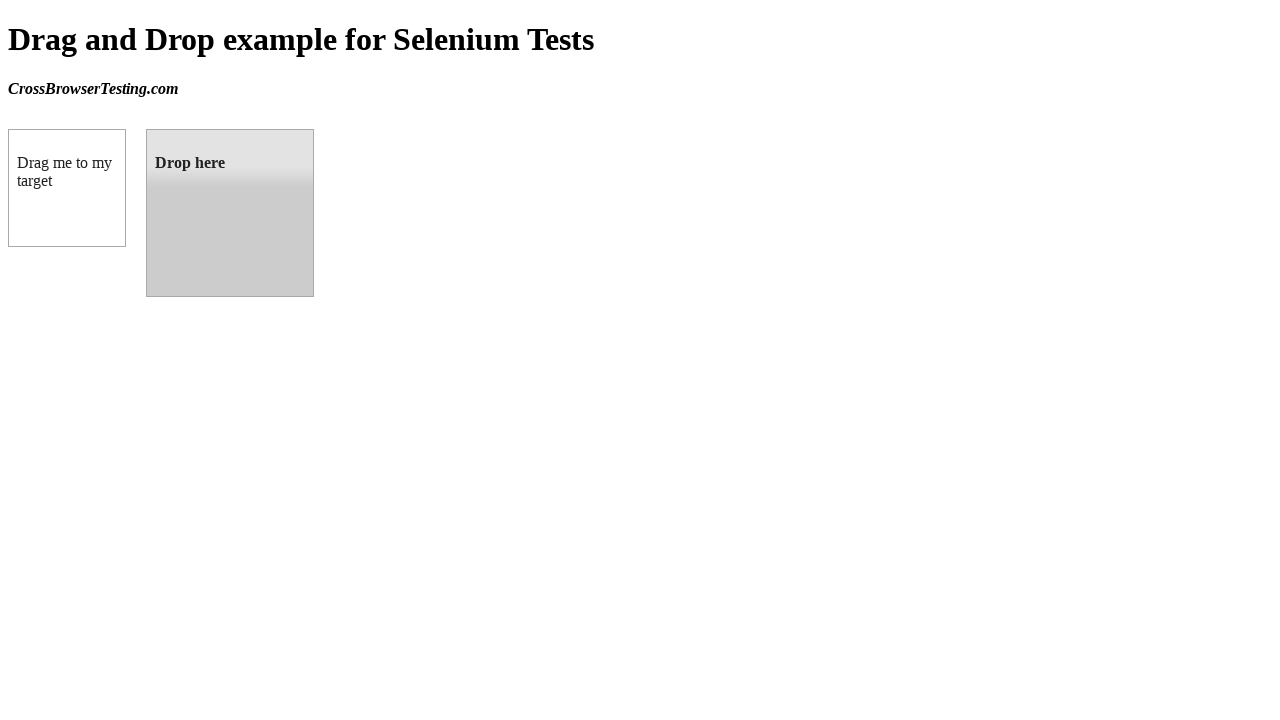

Calculated target center position (x=230, y=213)
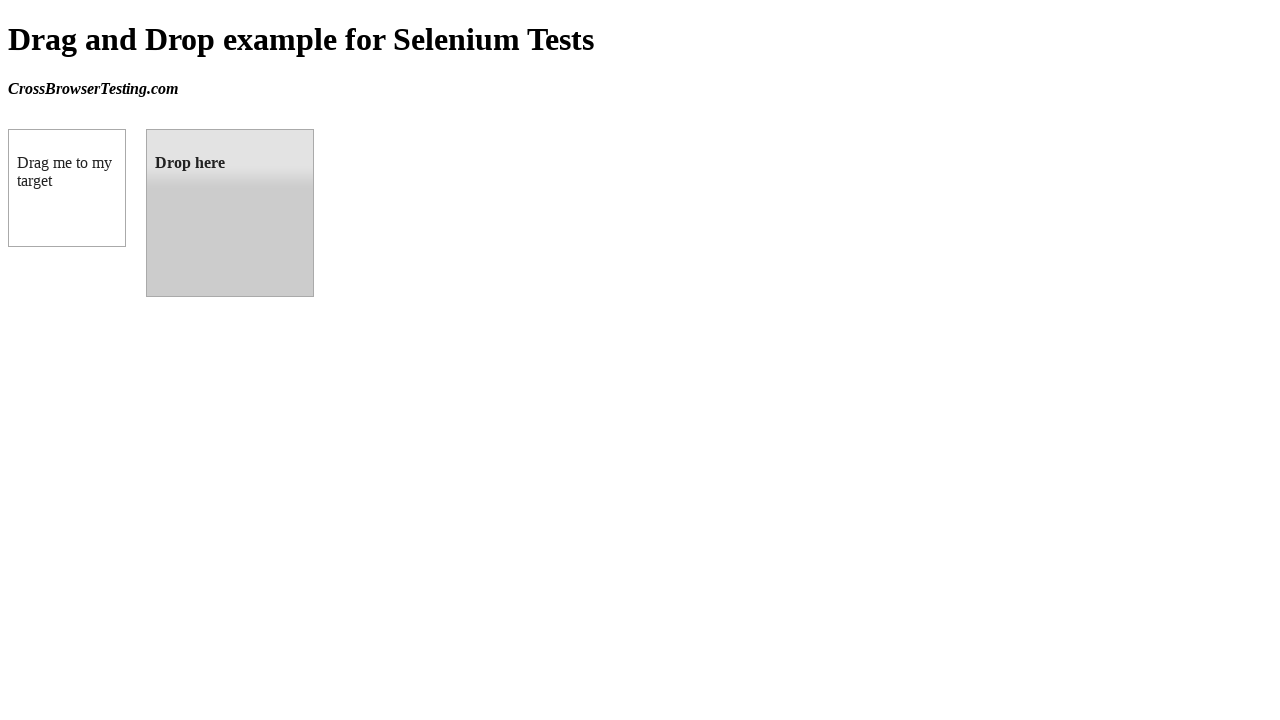

Retrieved bounding box of source element
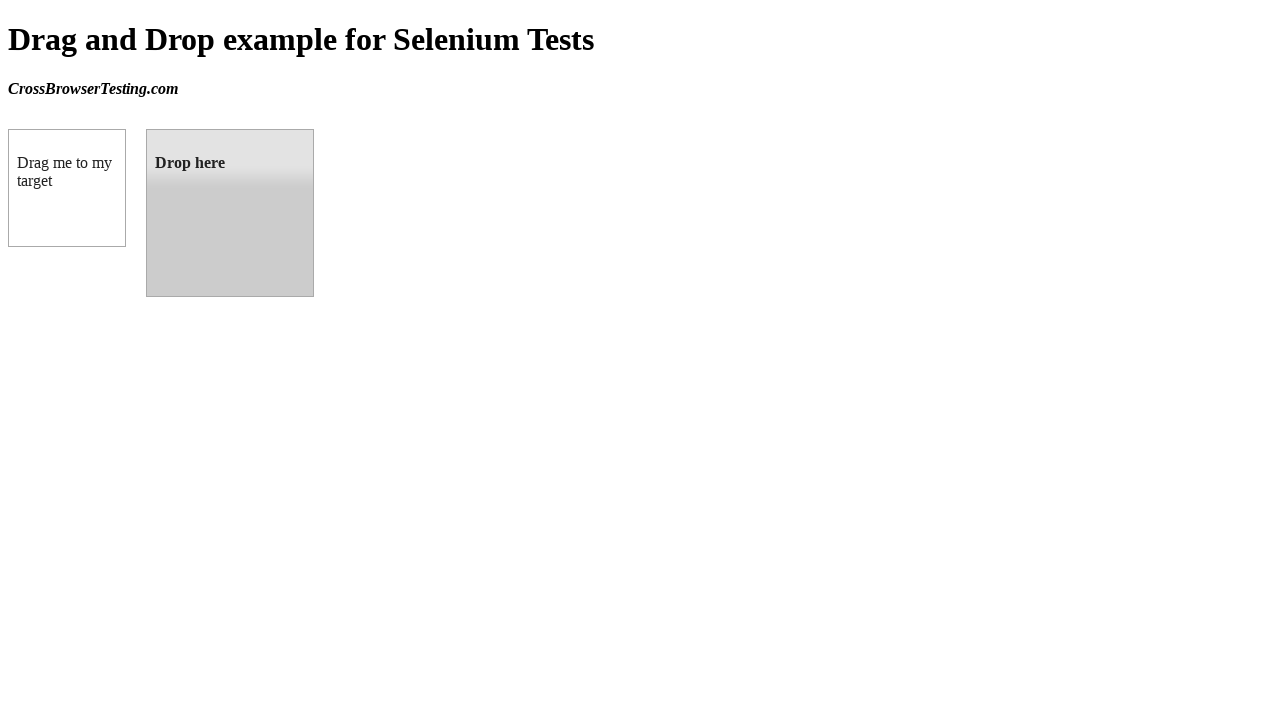

Calculated source center position (x=67, y=188)
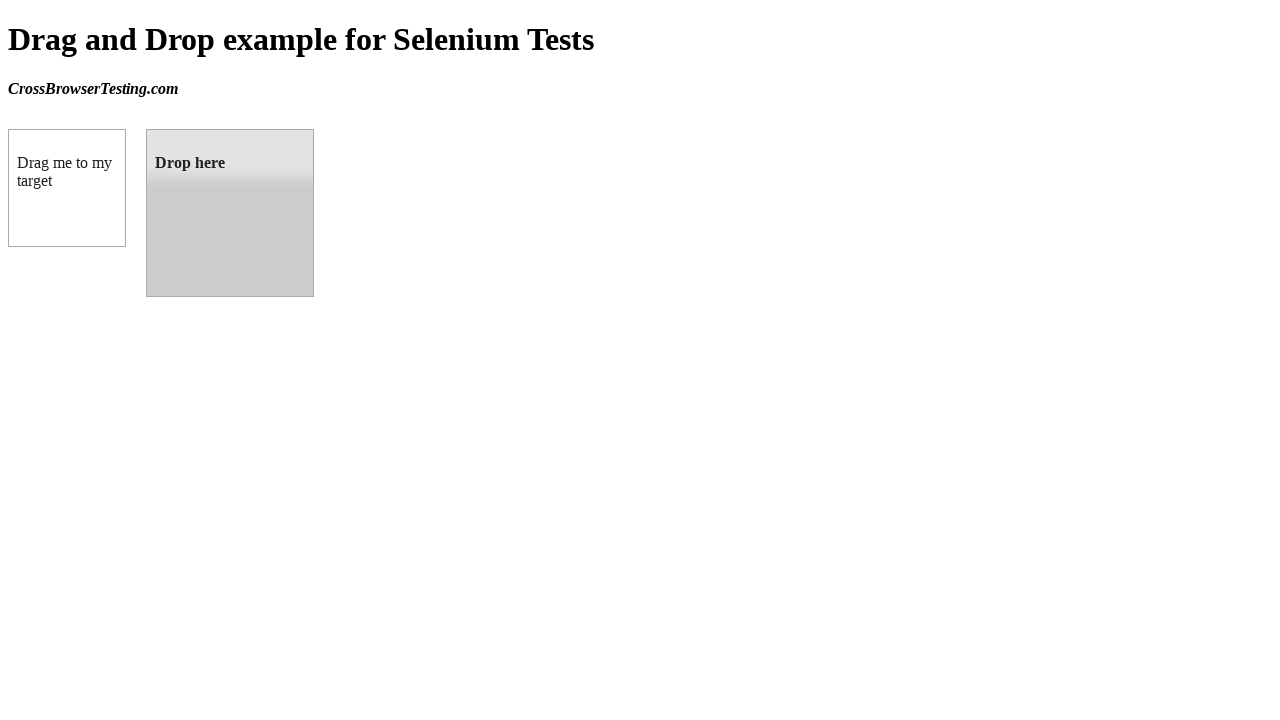

Moved mouse to source element center at (67, 188)
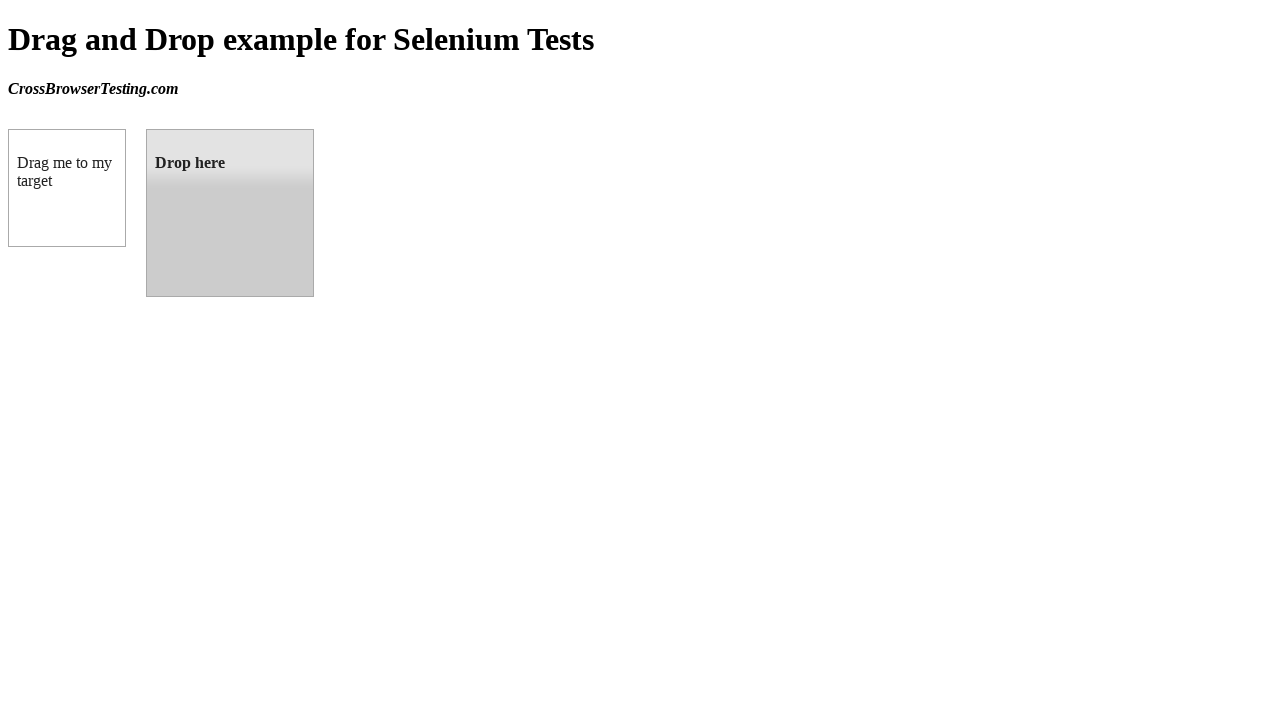

Pressed mouse button down on source element at (67, 188)
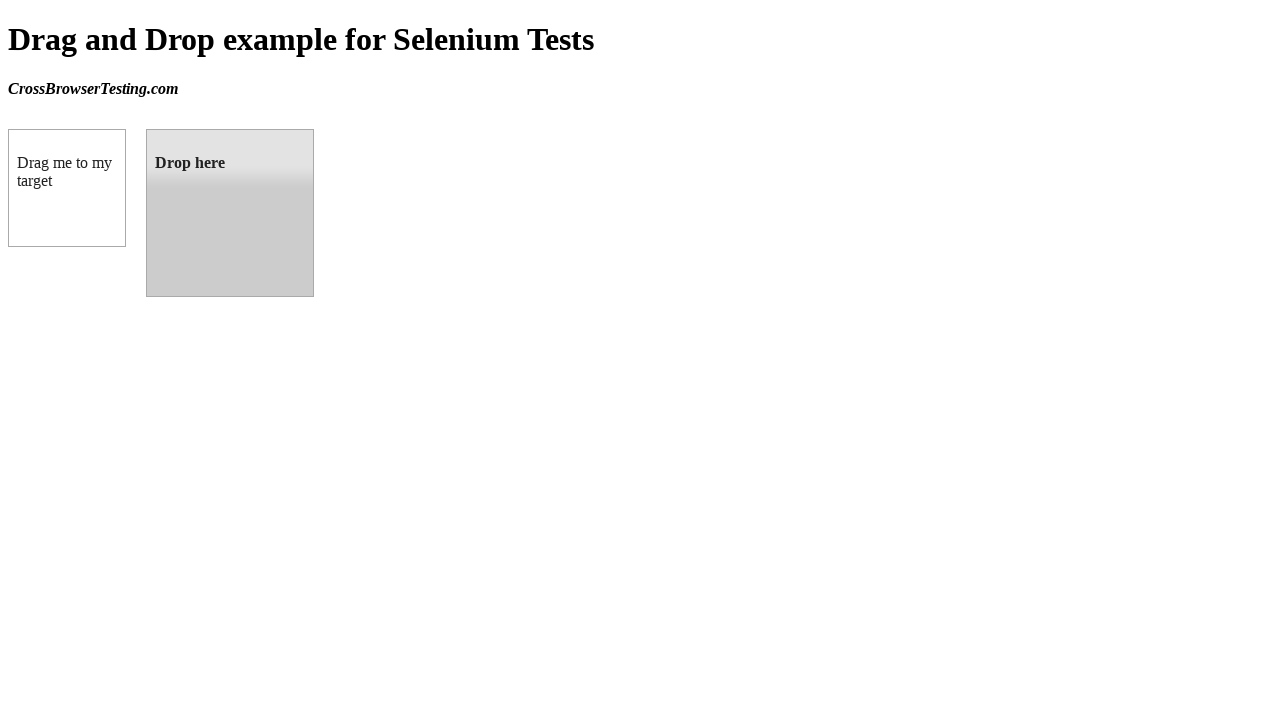

Dragged mouse to target element center at (230, 213)
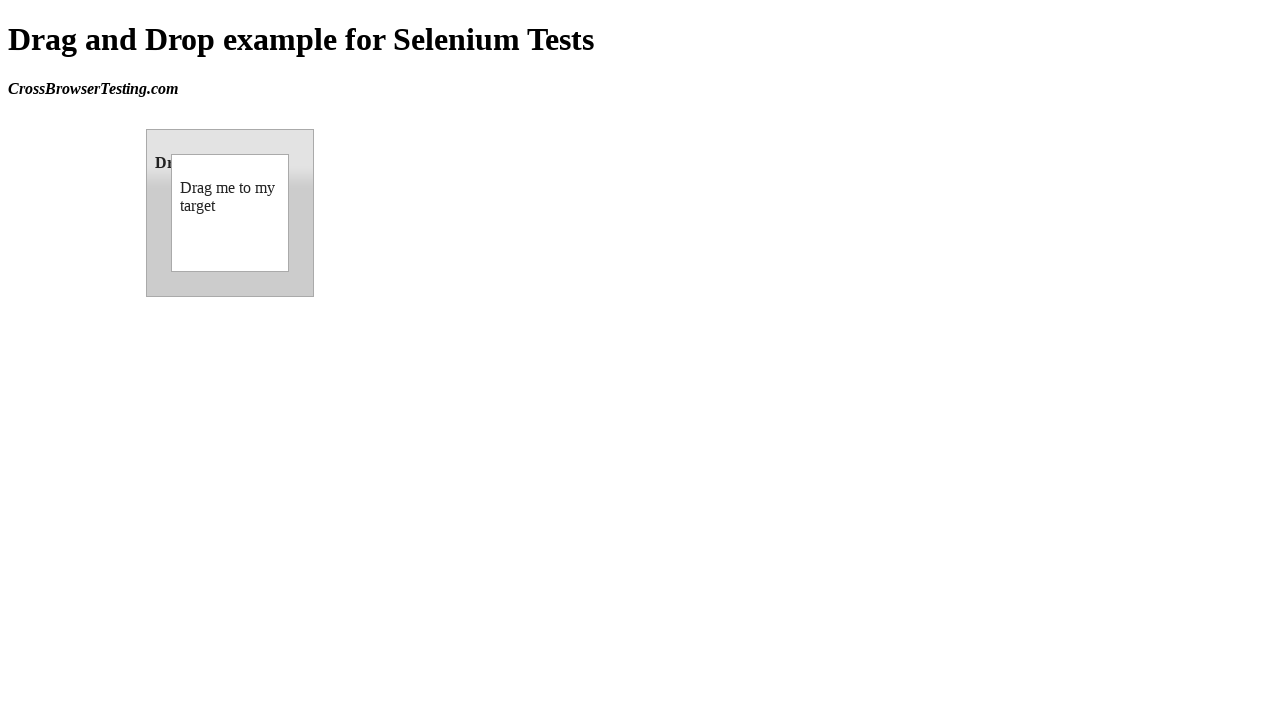

Released mouse button to complete drag-and-drop at (230, 213)
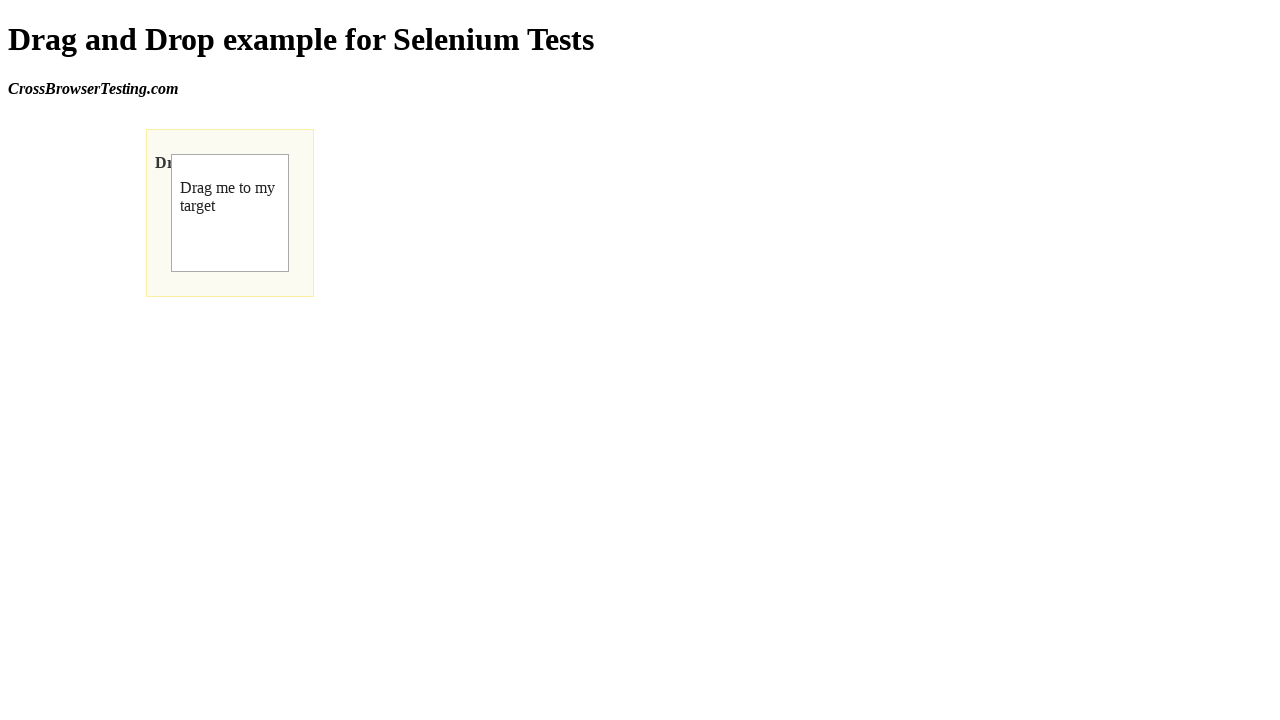

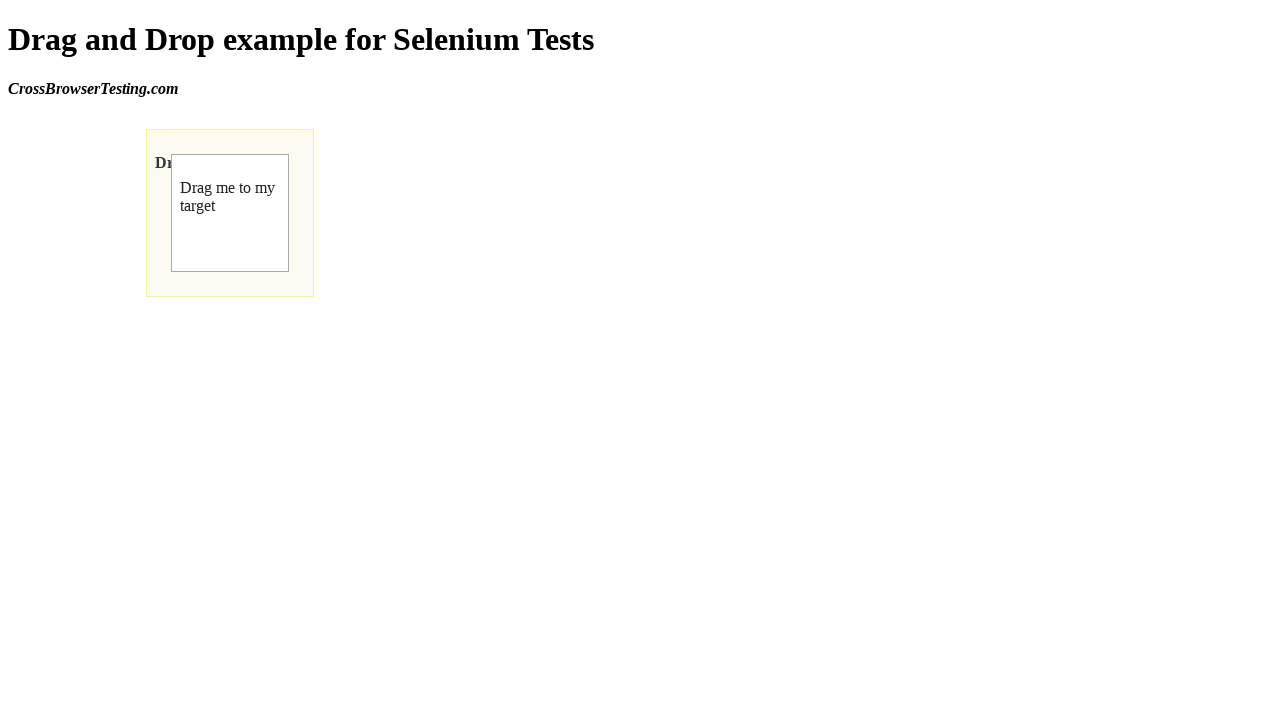